Tests multiselect dropdown functionality by selecting Mexico from a list and clicking the arrow button to move it

Starting URL: https://only-testing-blog.blogspot.com/2014/01/textbox.html

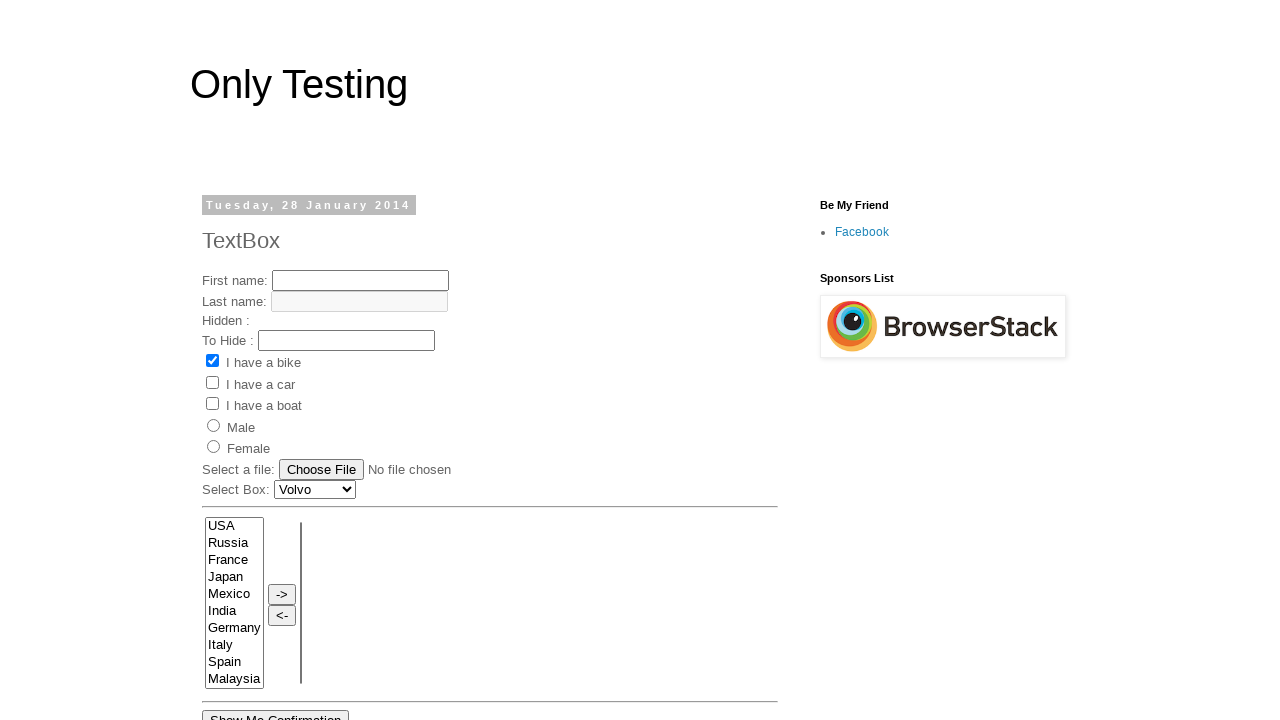

Located the multiselect dropdown with name 'FromLB'
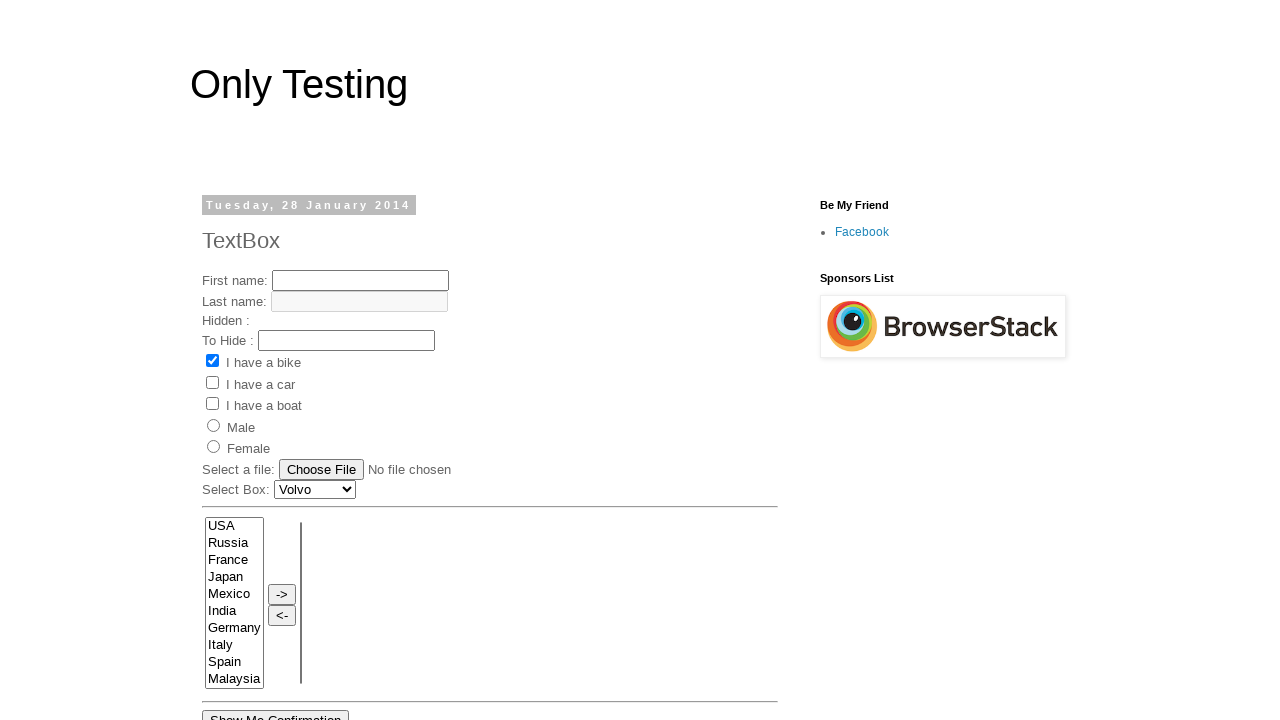

Retrieved all options from the dropdown
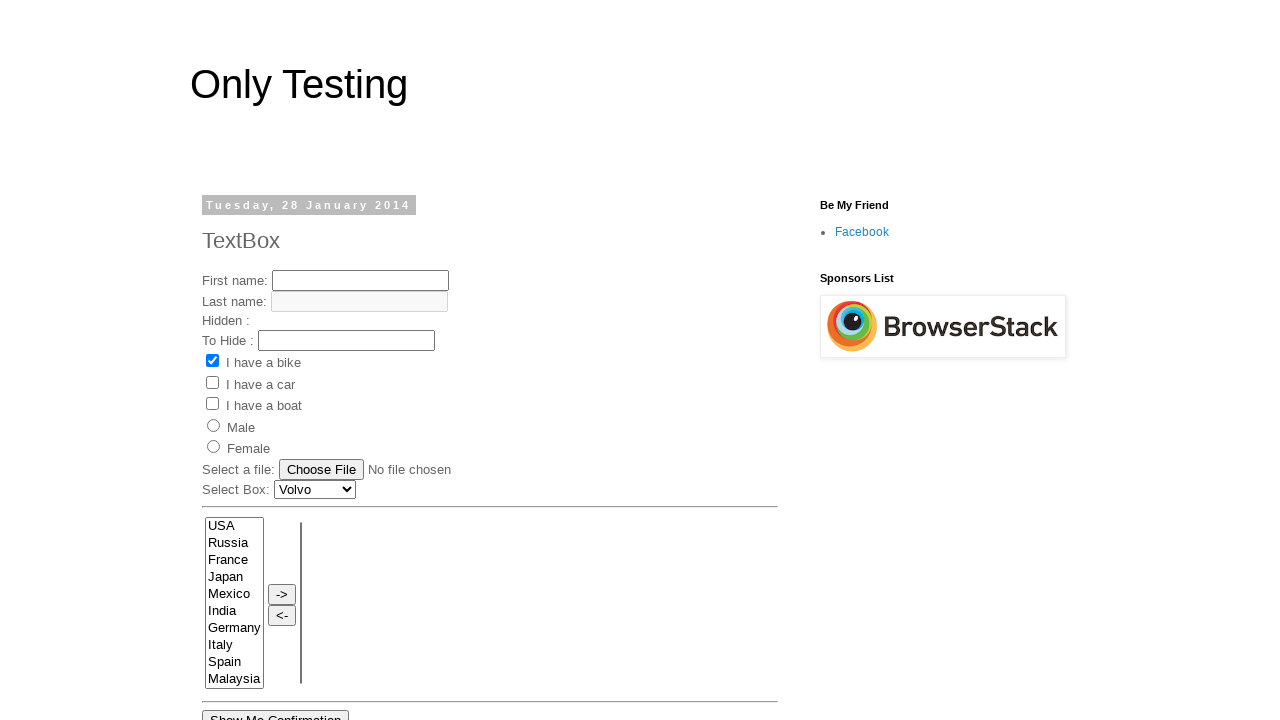

Selected Mexico from the dropdown list at (234, 595) on select[name='FromLB'] >> option >> nth=4
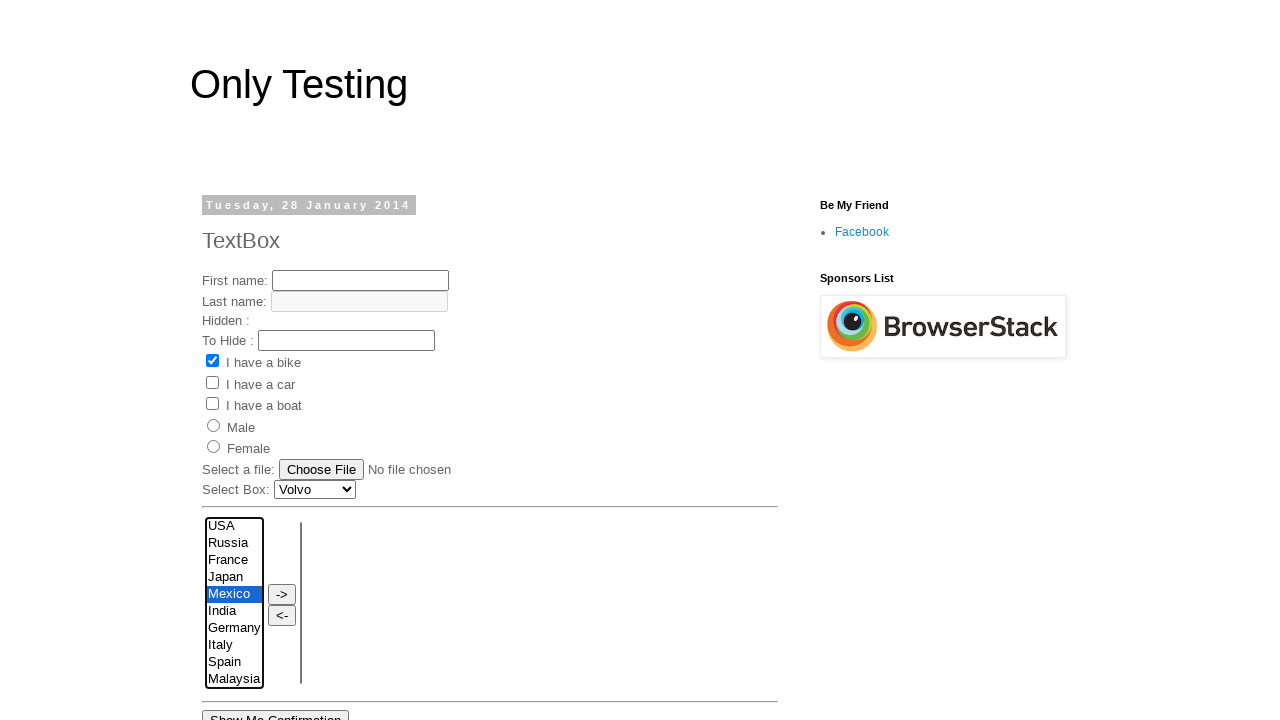

Clicked the arrow button to move Mexico to the selected items at (282, 594) on input[value='->']
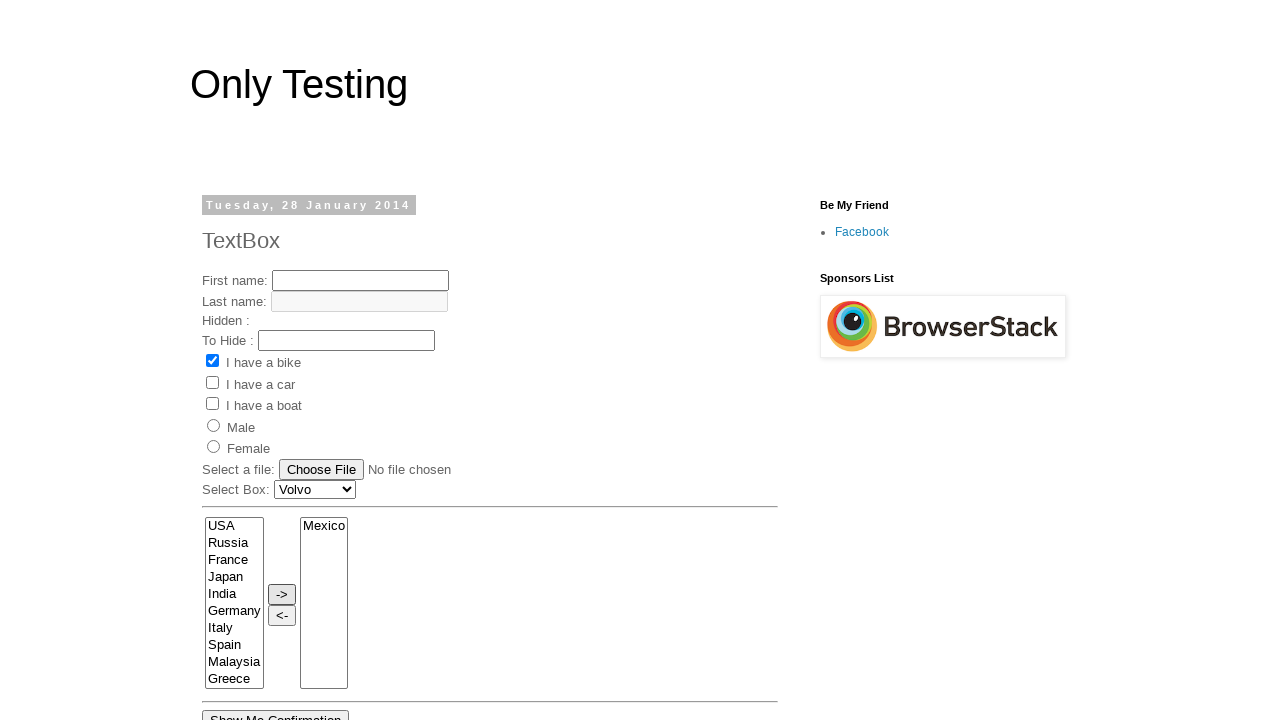

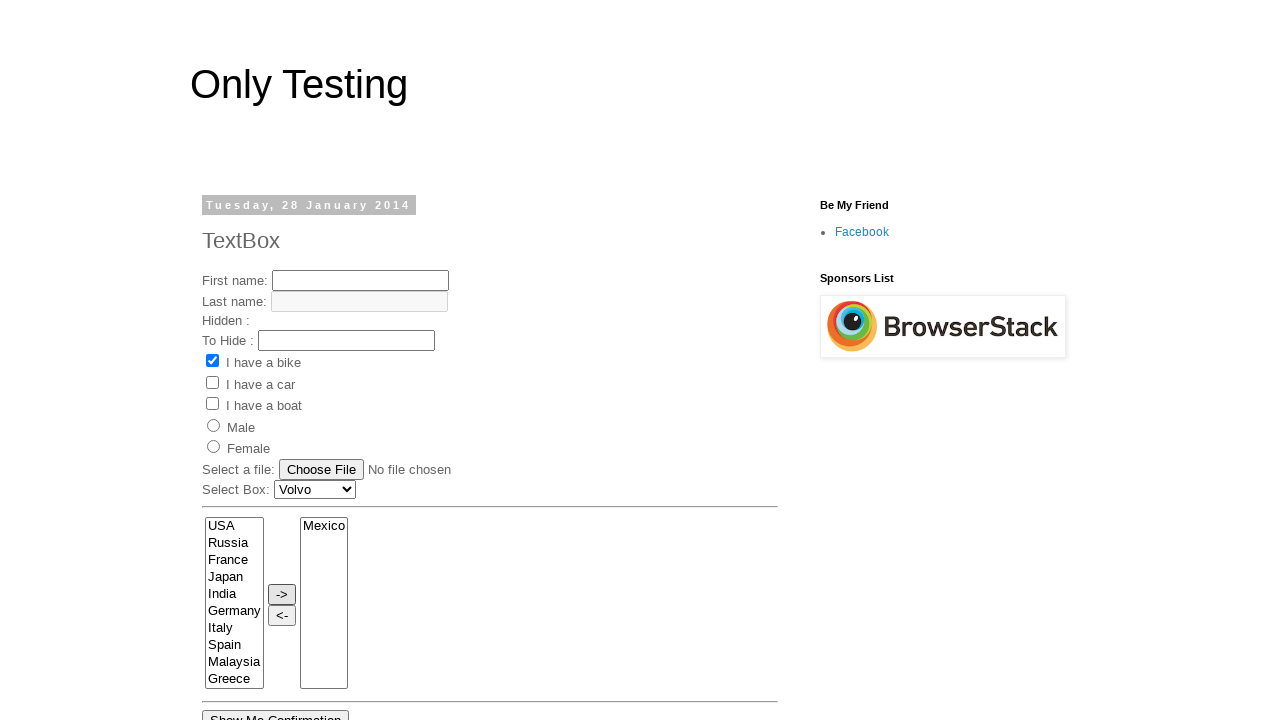